Tests navigation to the About page on python.org and verifies that the "Getting Started" section is displayed

Starting URL: https://www.python.org/

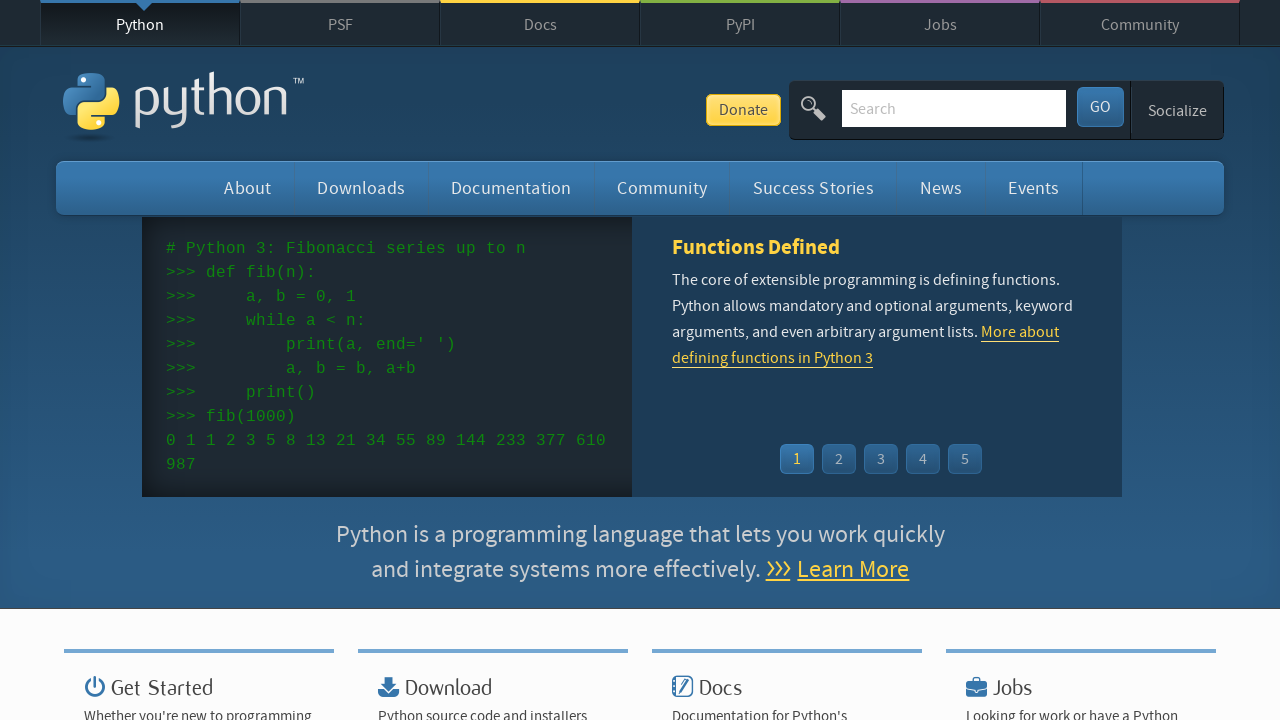

Clicked on the About link at (248, 188) on a:text('About')
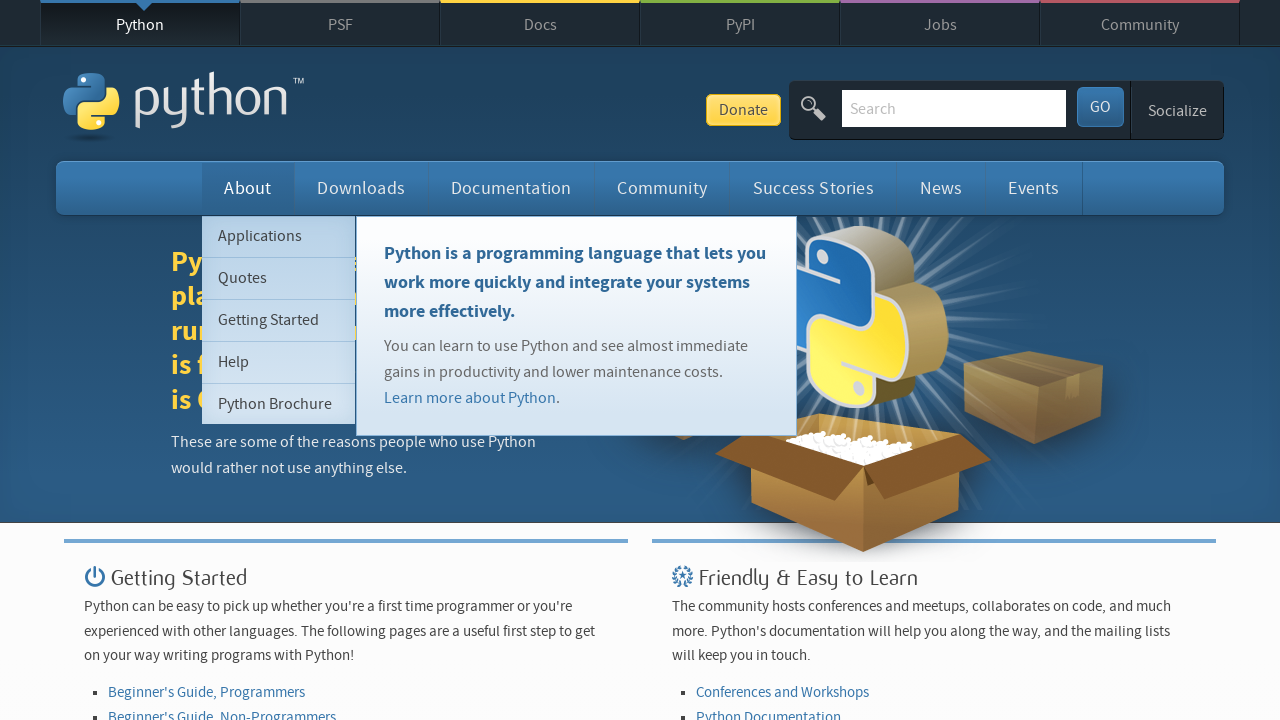

Verified the Getting Started section is displayed
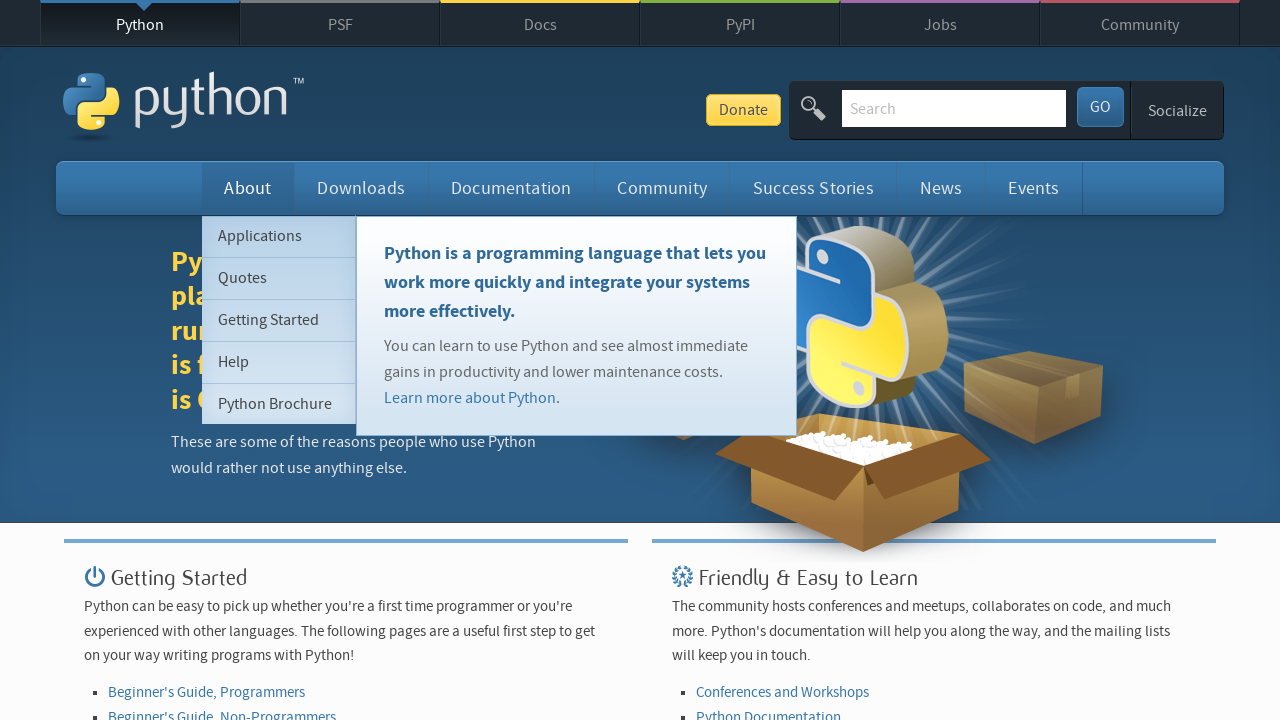

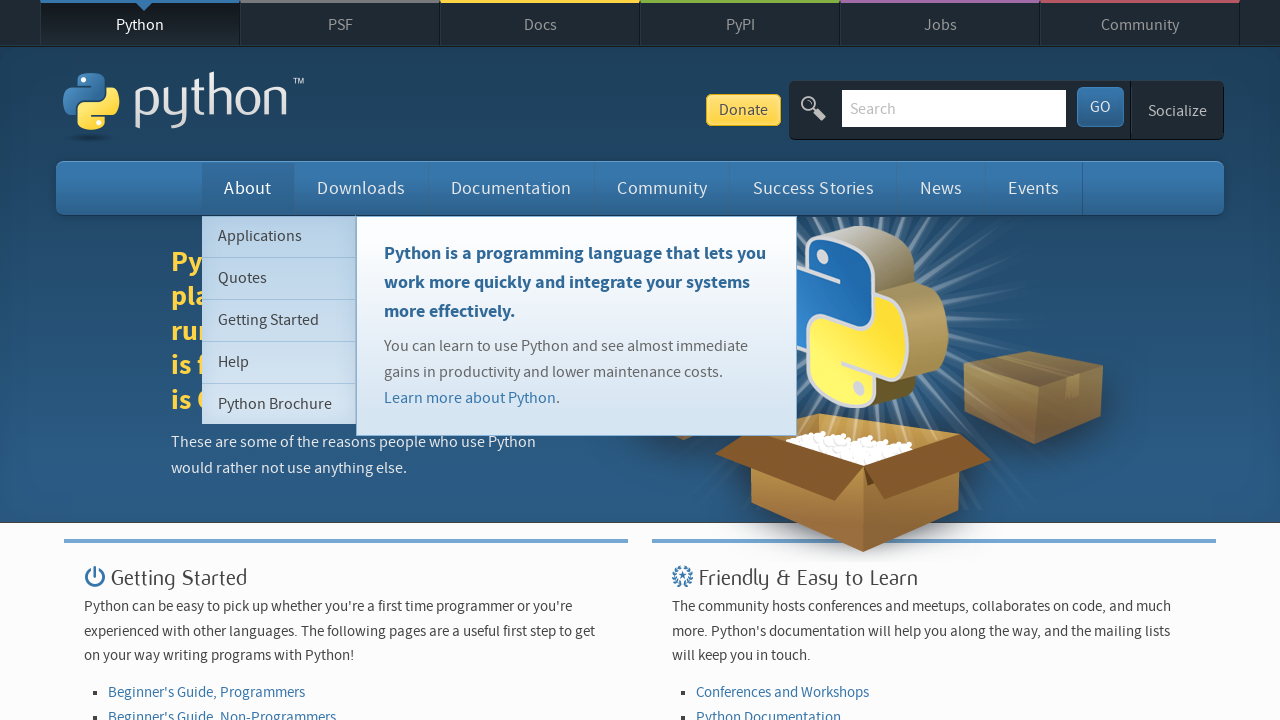